Tests complex form elements including checkboxes (selecting/deselecting), dropdown menu (selecting different options), and dynamic controls (removing/adding checkbox, enabling/disabling text input).

Starting URL: https://the-internet.herokuapp.com/

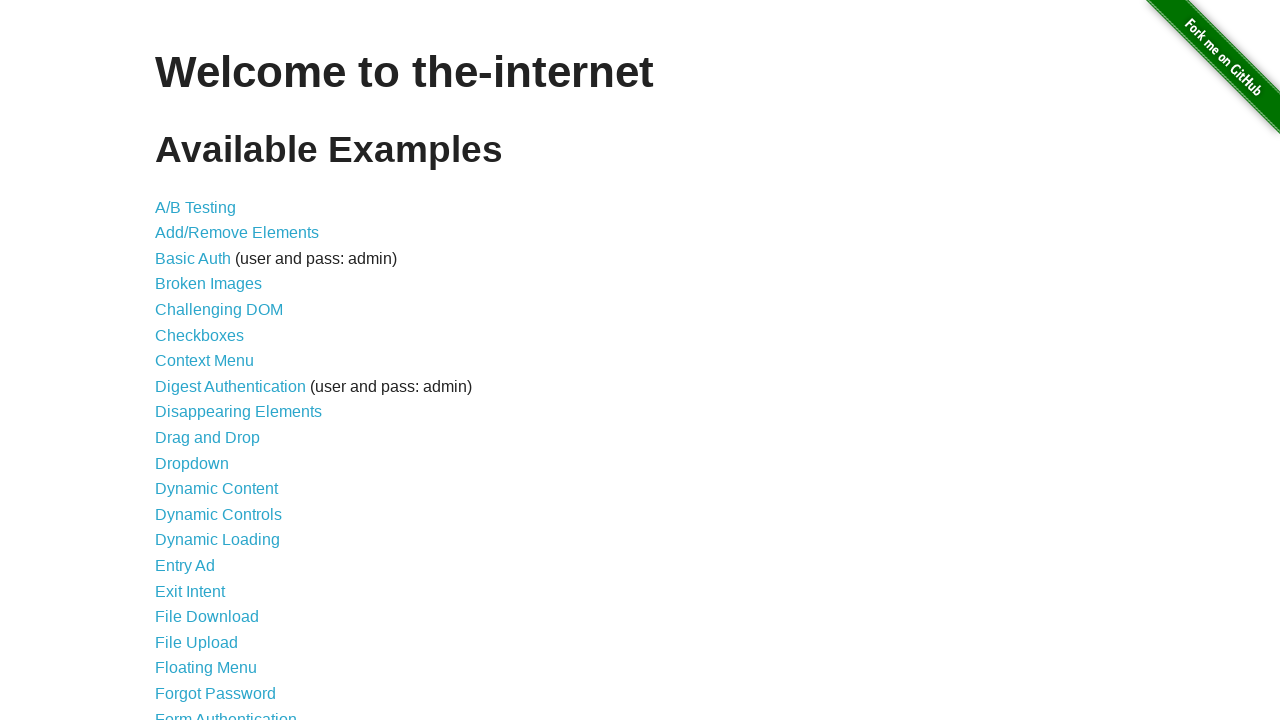

Clicked on 'Checkboxes' link at (200, 335) on a:text('Checkboxes')
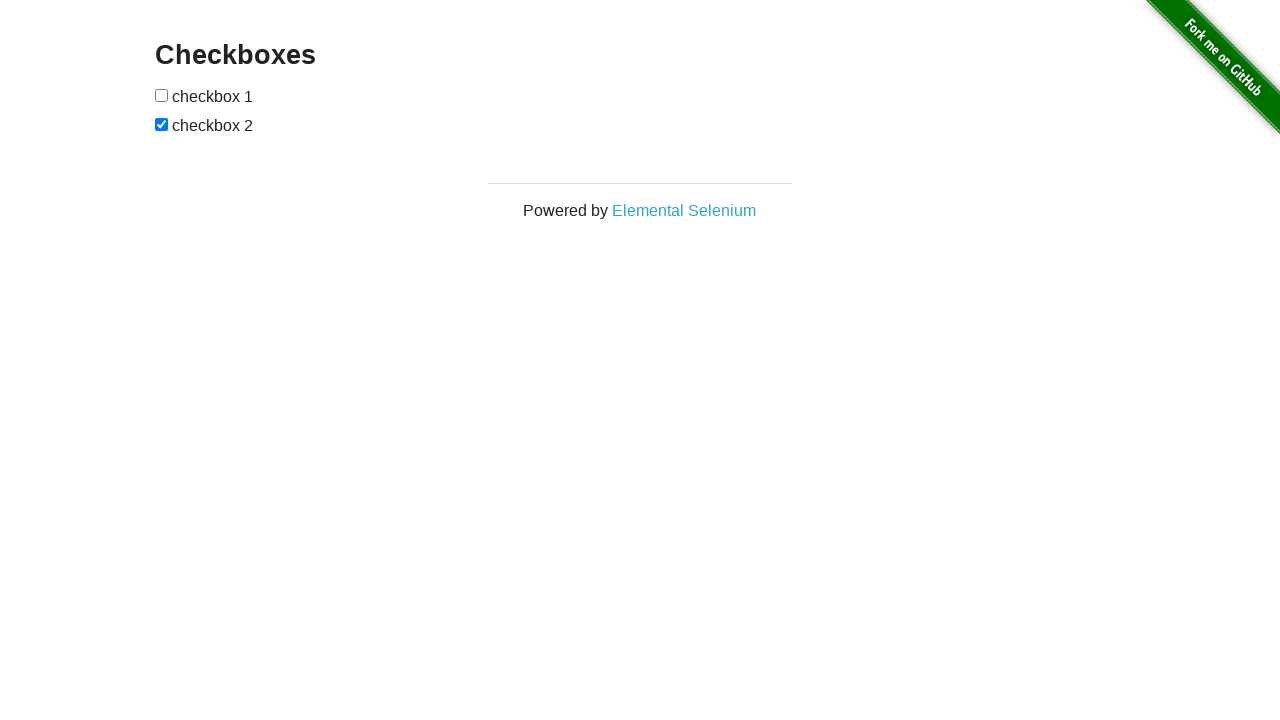

Checkboxes page loaded - heading 'Checkboxes' appeared
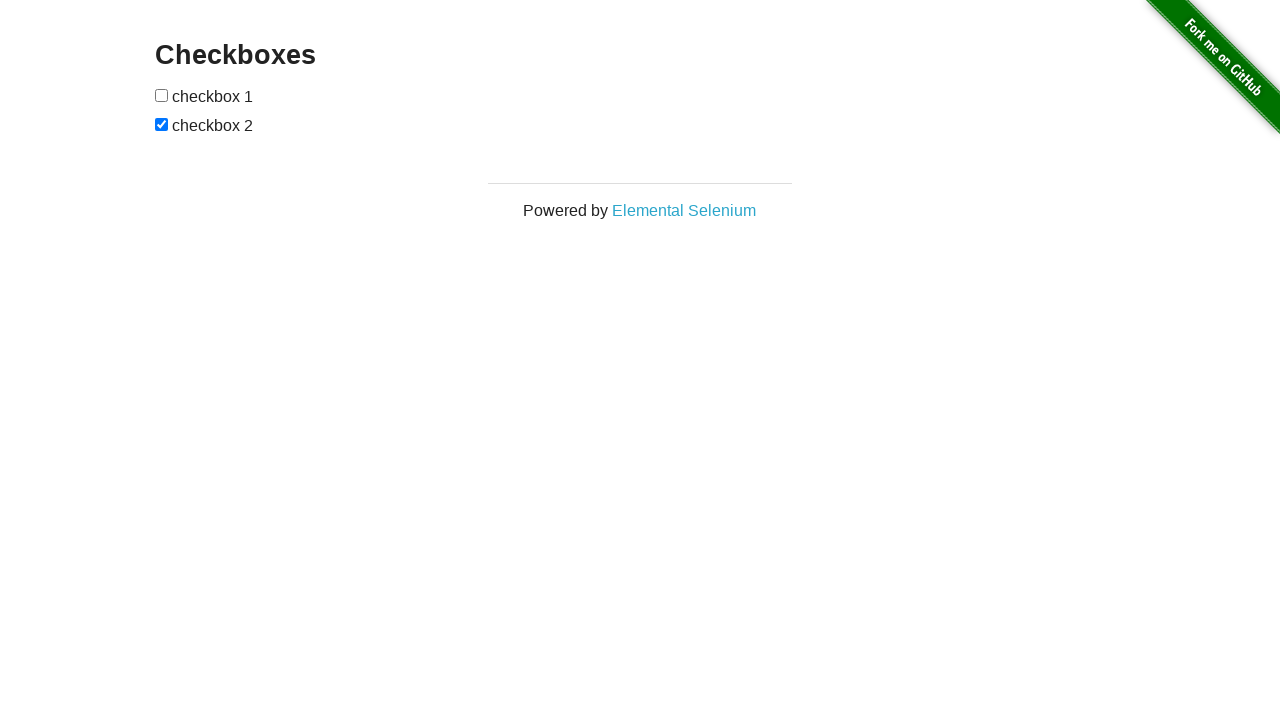

Found 2 checkboxes on the page
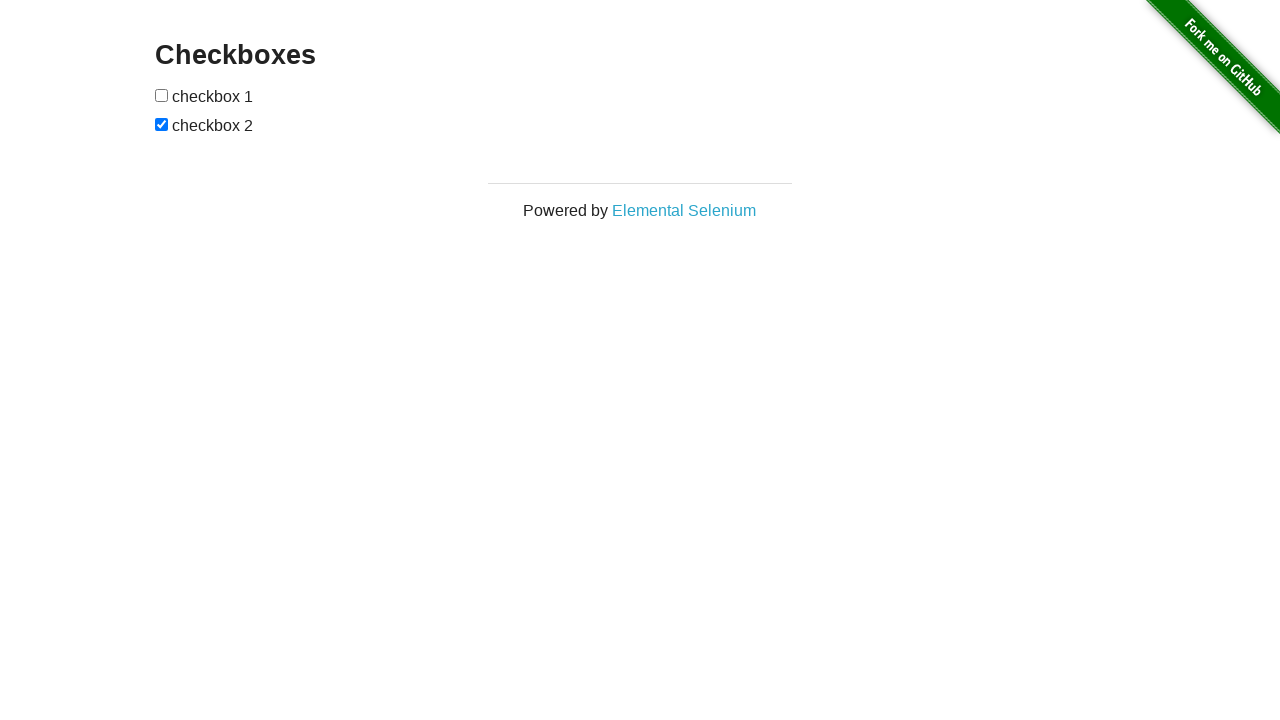

Selected checkbox #1 at (162, 95) on input[type='checkbox'] >> nth=0
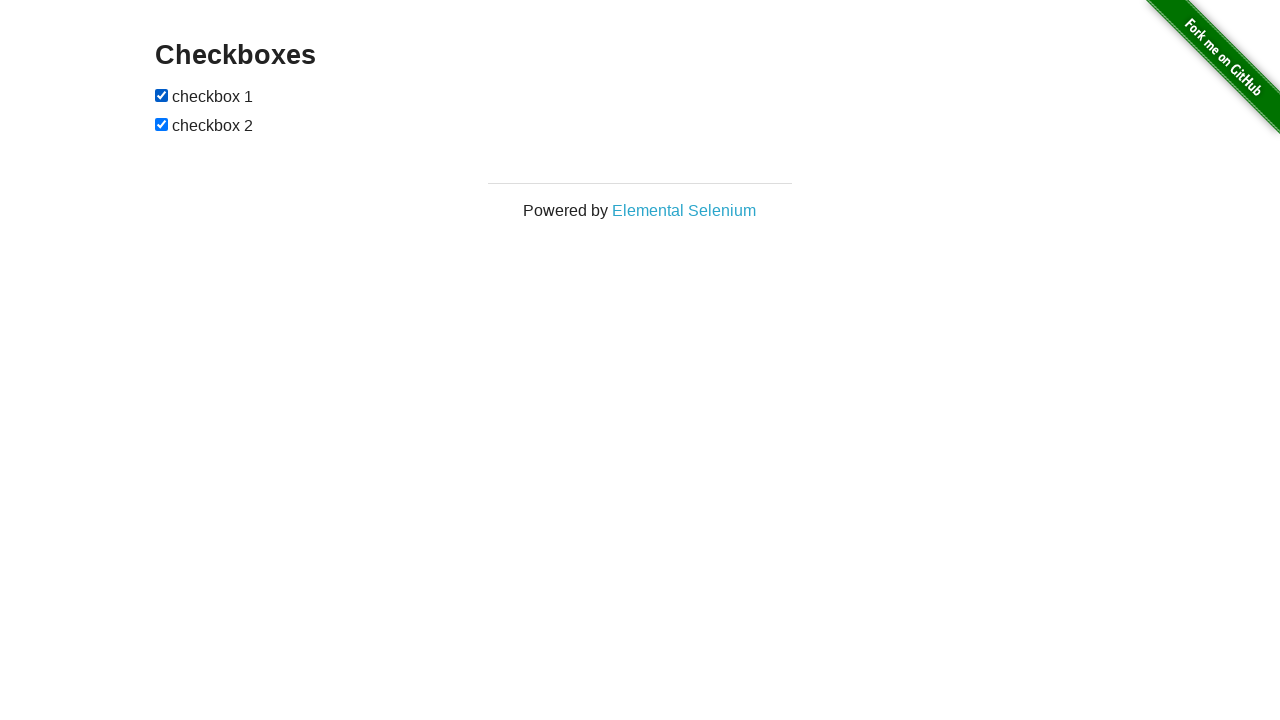

Deselected checkbox #1 at (162, 95) on input[type='checkbox'] >> nth=0
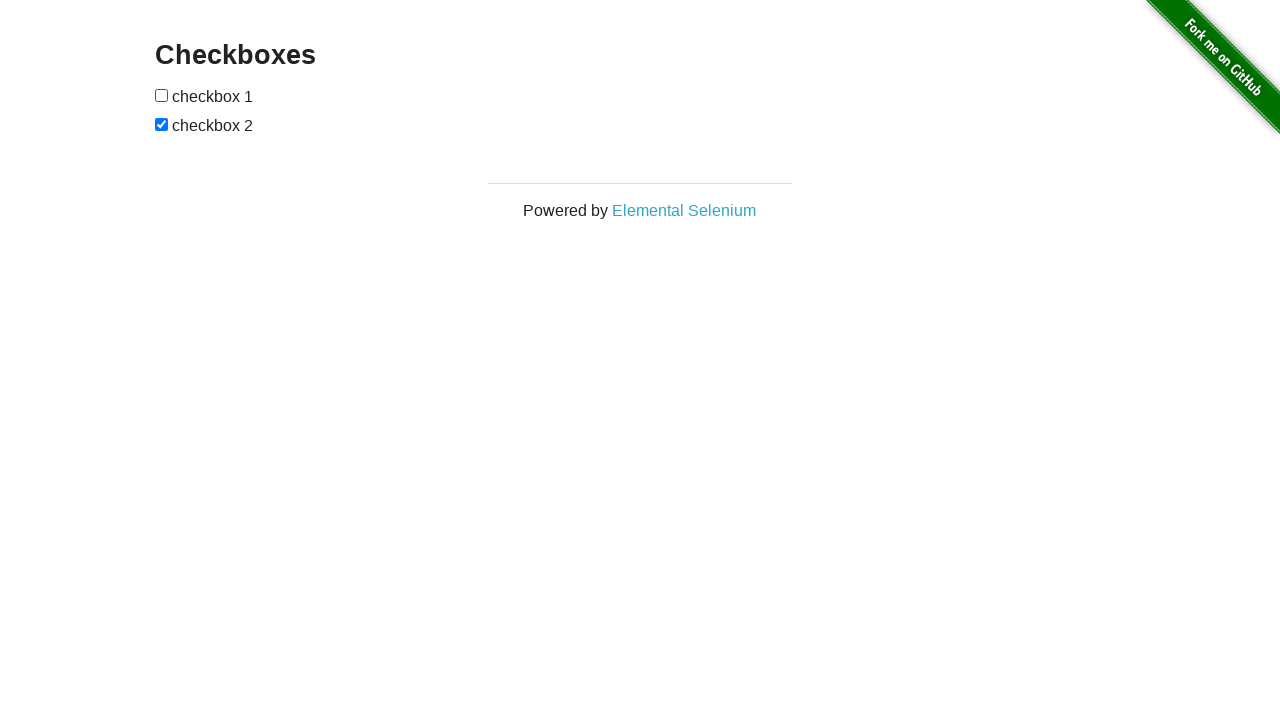

Deselected checkbox #2 at (162, 124) on input[type='checkbox'] >> nth=1
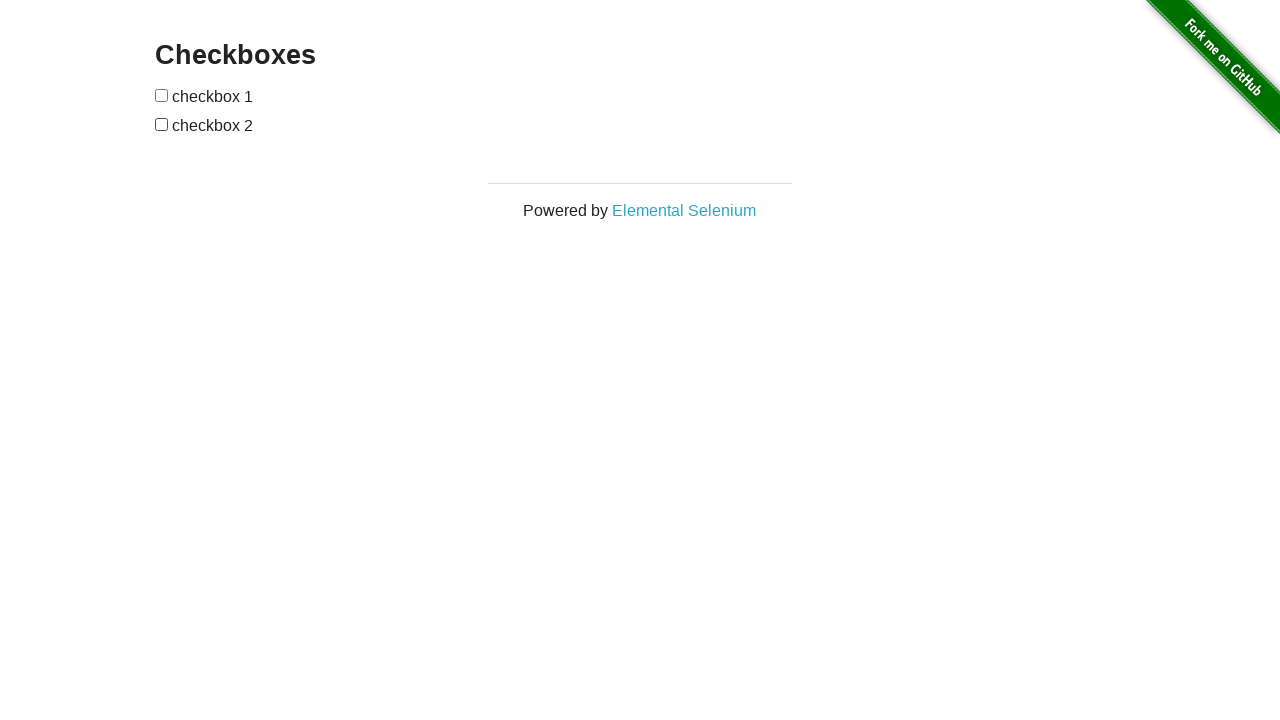

Navigated back from Checkboxes page
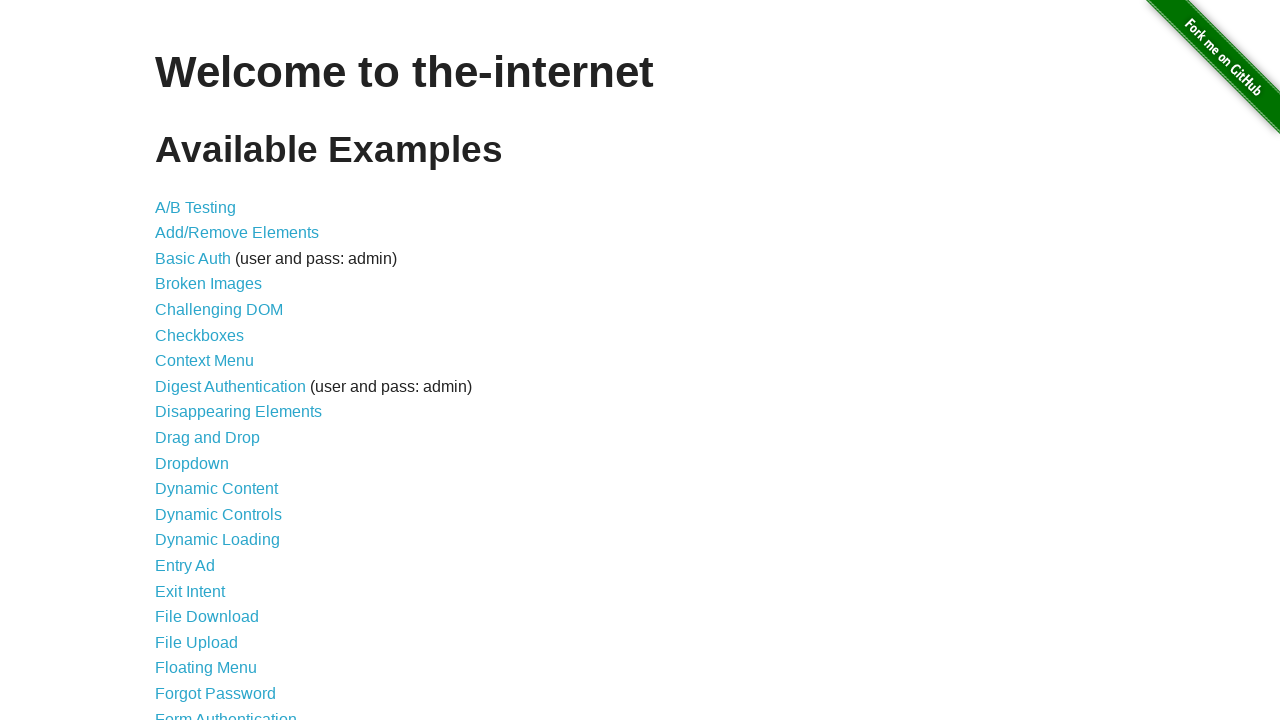

Clicked on 'Dropdown' link at (192, 463) on a:text('Dropdown')
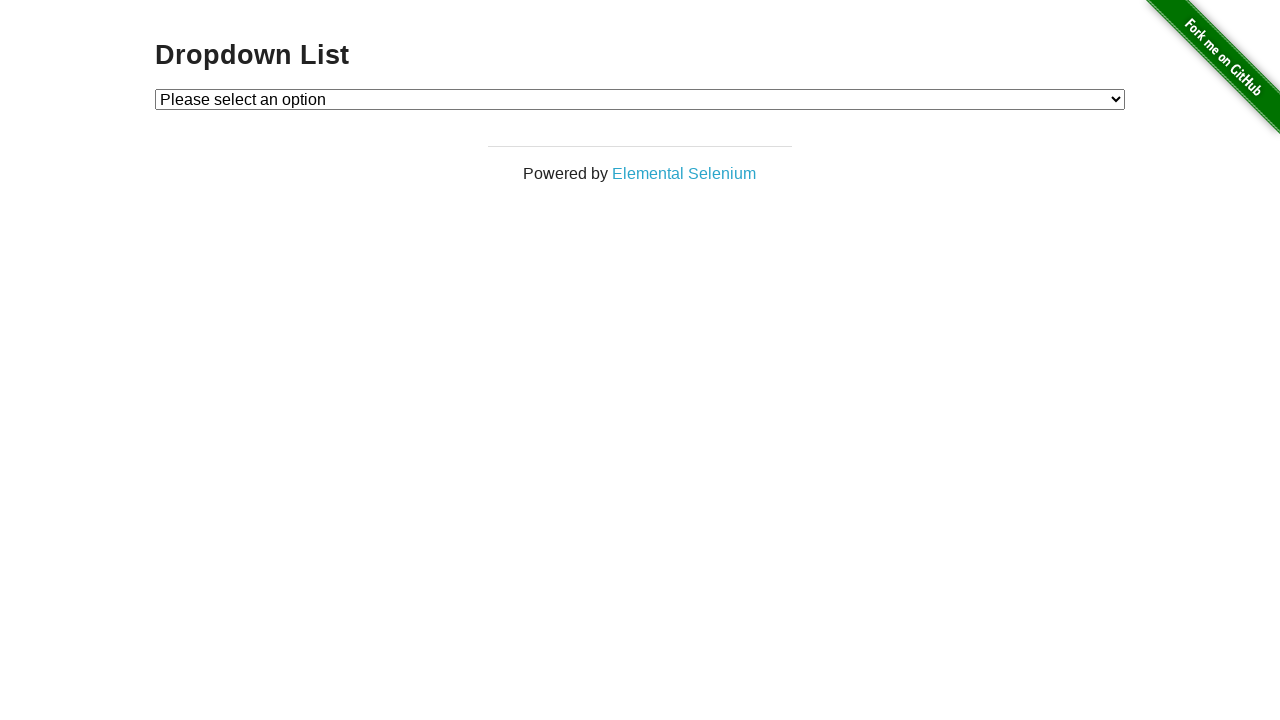

Dropdown page loaded - heading 'Dropdown List' appeared
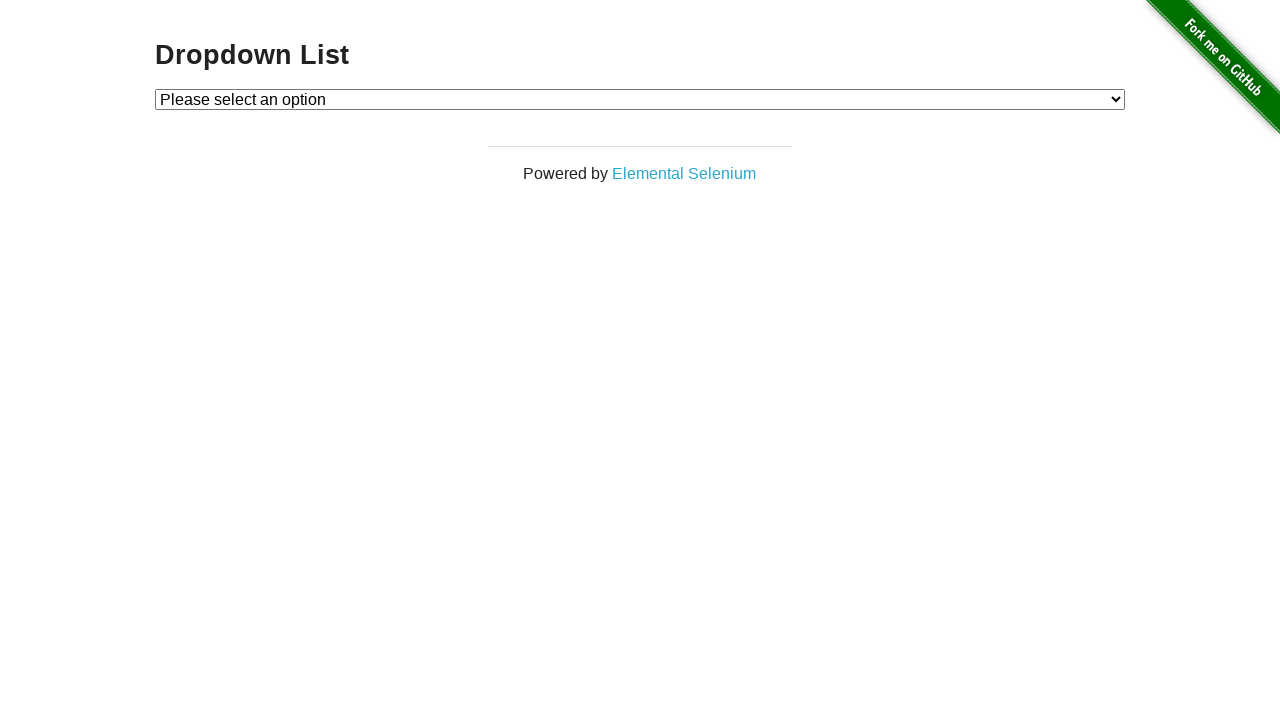

Selected Option 1 from dropdown on #dropdown
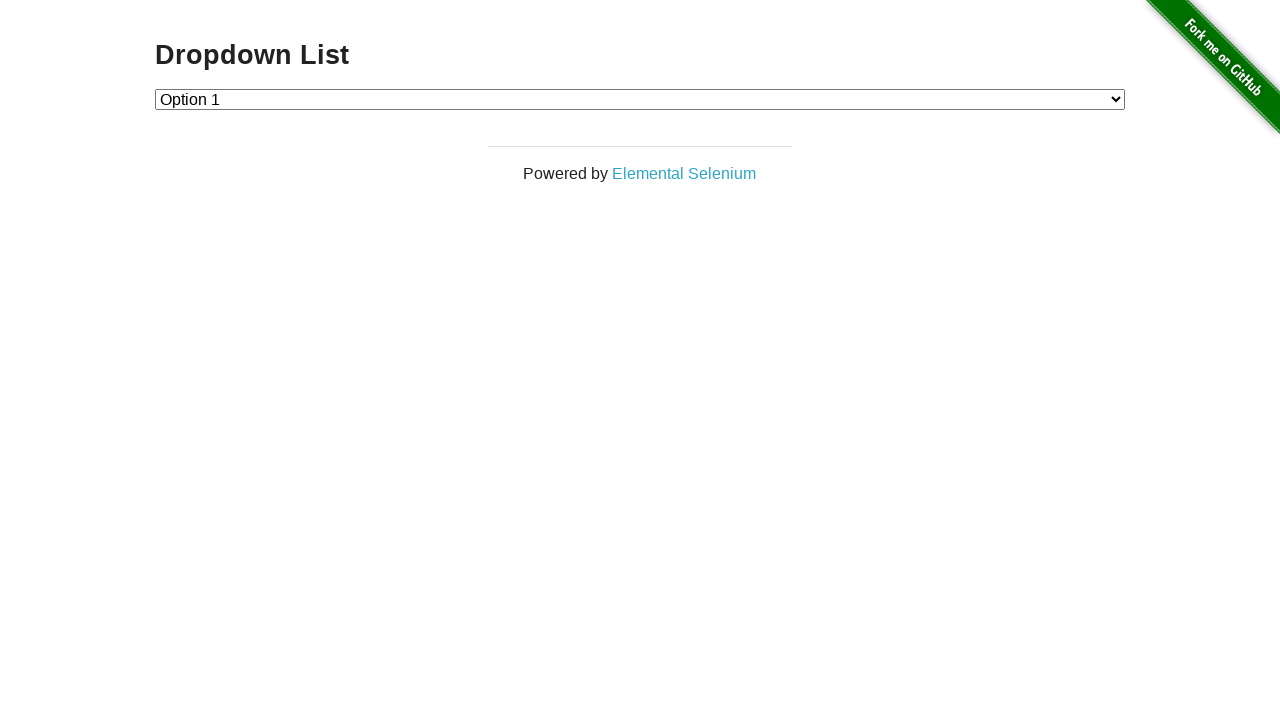

Selected Option 2 from dropdown on #dropdown
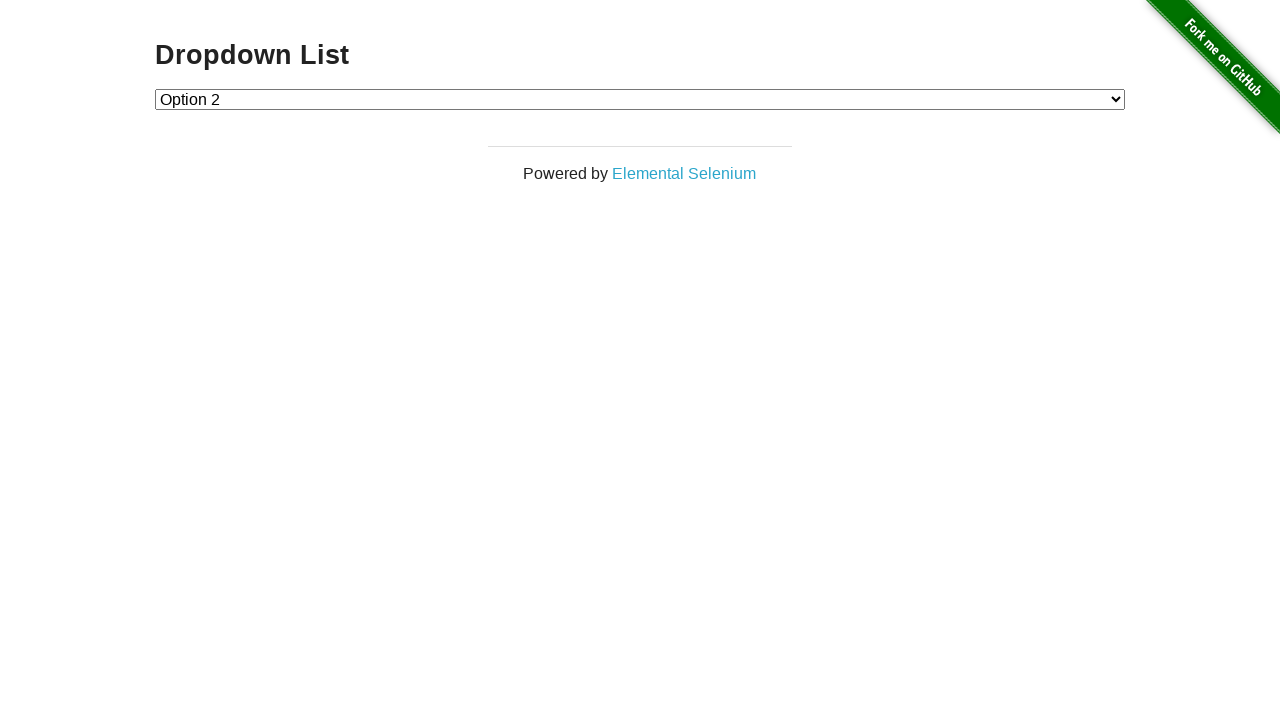

Navigated back from Dropdown page
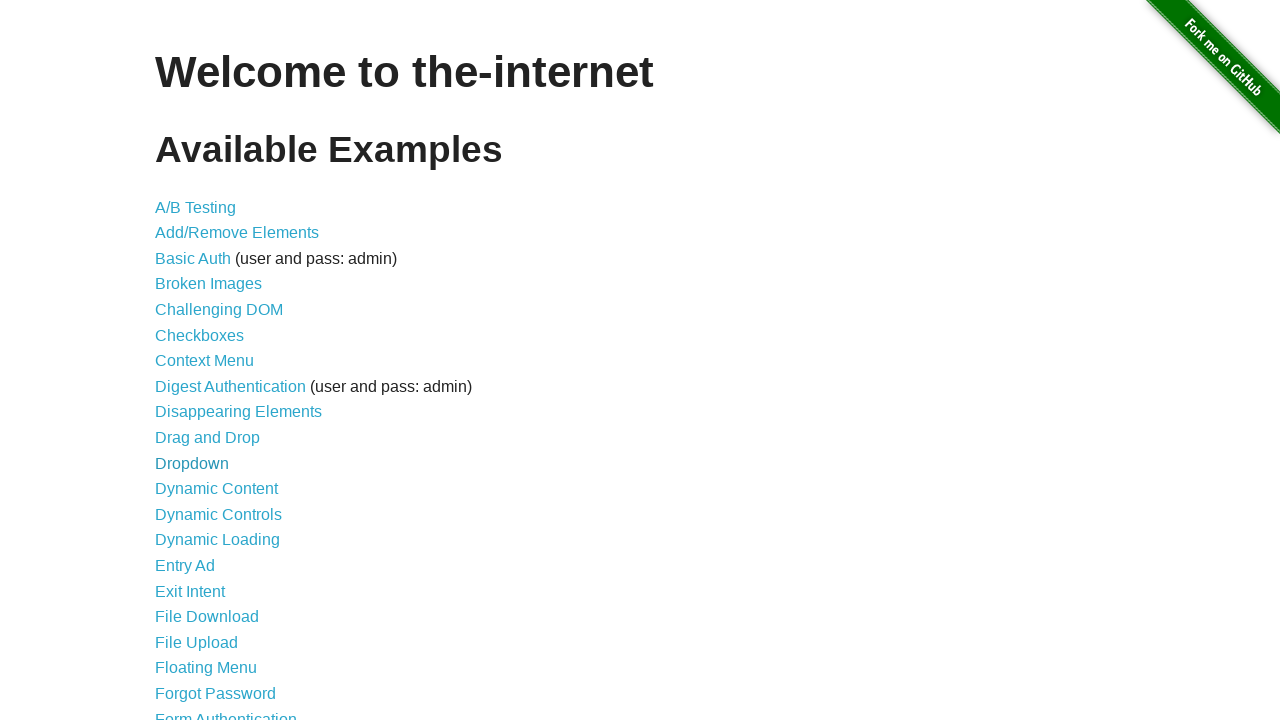

Clicked on 'Dynamic Controls' link at (218, 514) on a:text('Dynamic Controls')
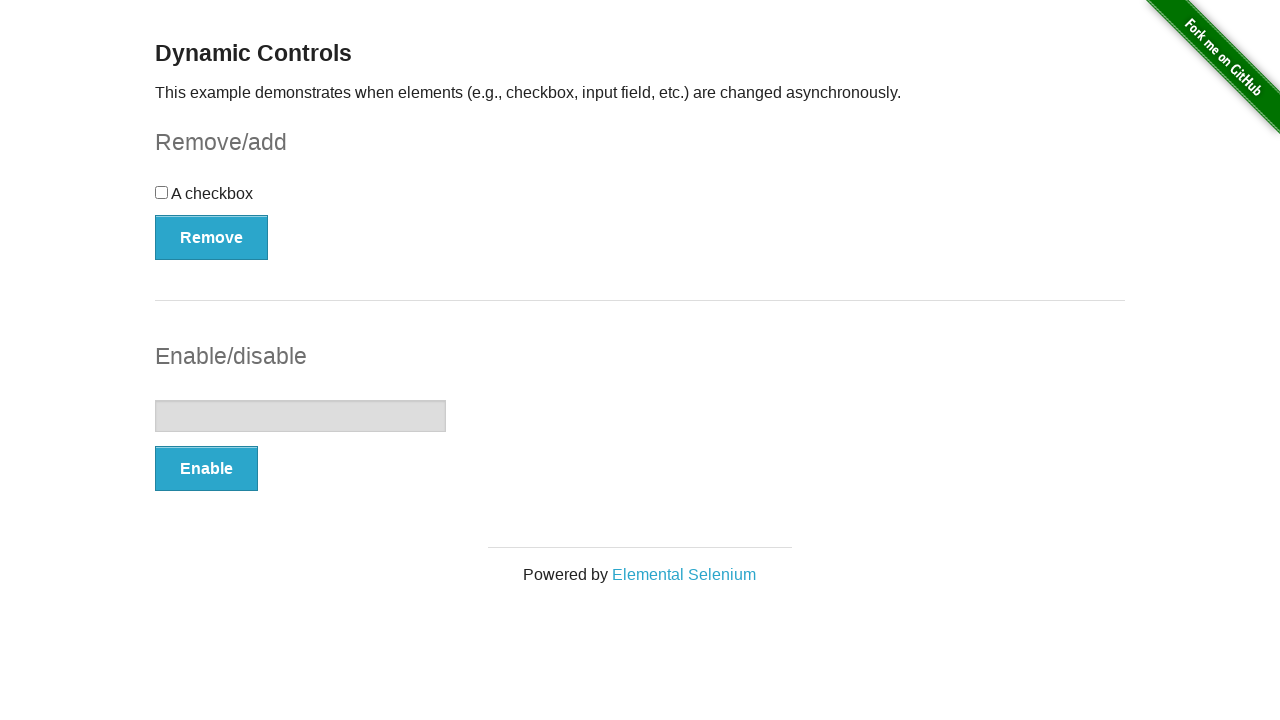

Dynamic Controls page loaded - heading 'Dynamic Controls' appeared
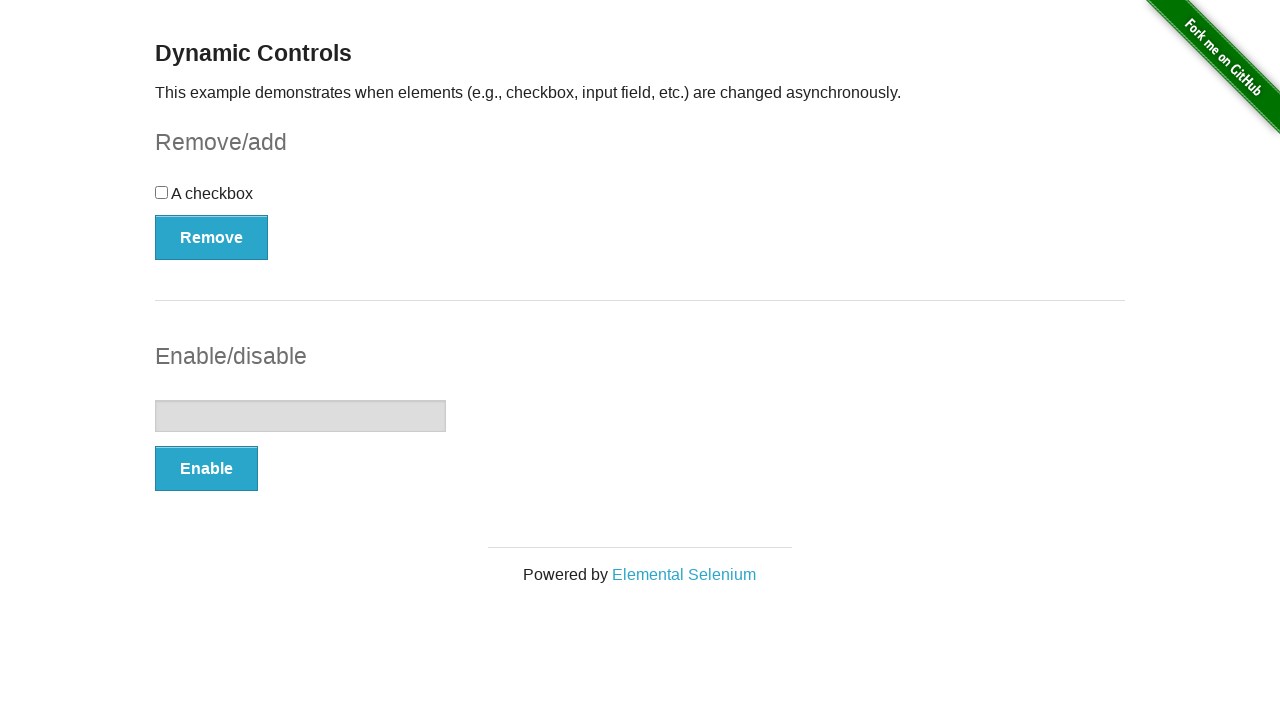

Clicked on the dynamic checkbox at (162, 192) on input[type='checkbox']
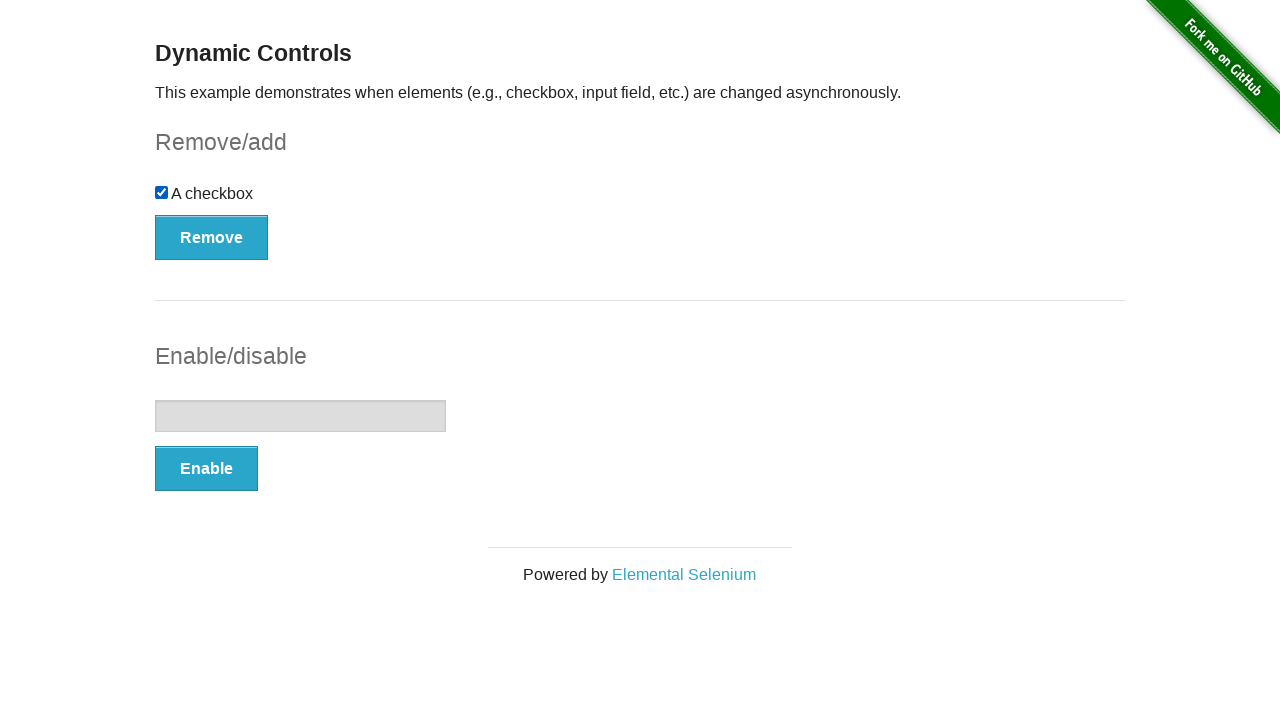

Clicked 'Remove' button to remove the checkbox at (212, 237) on button:text('Remove')
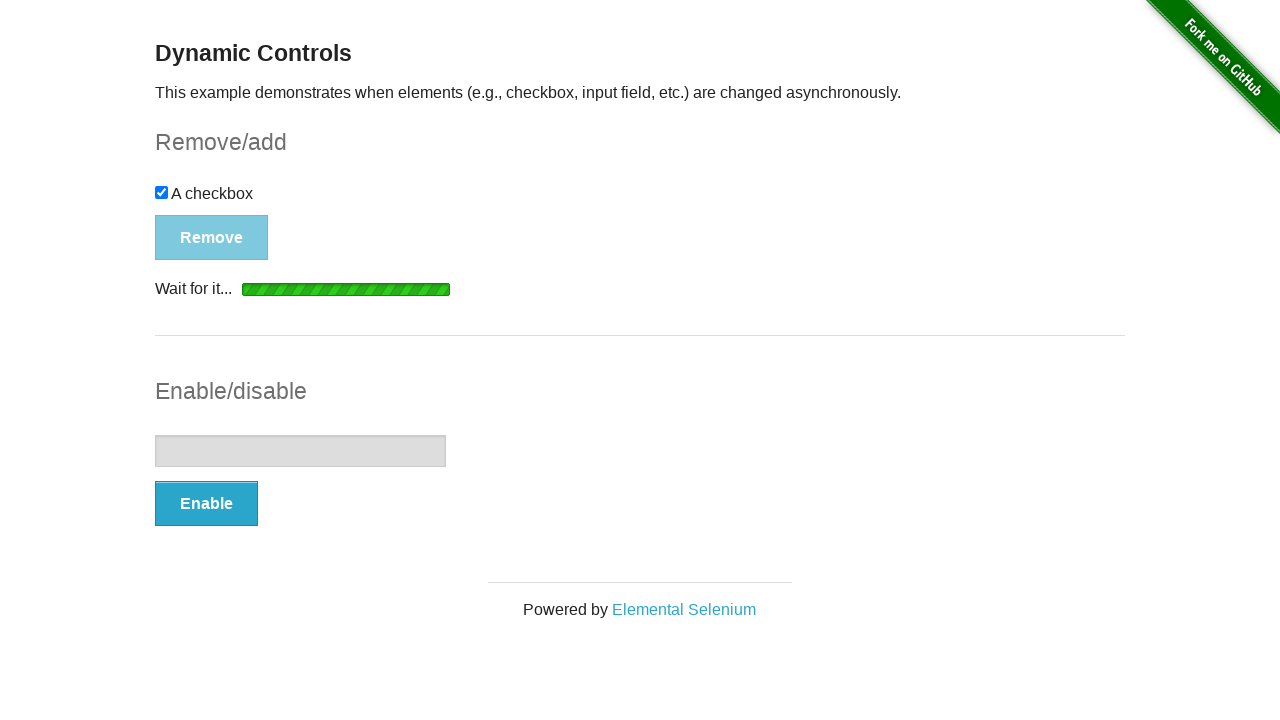

Checkbox removed - message "It's gone!" appeared
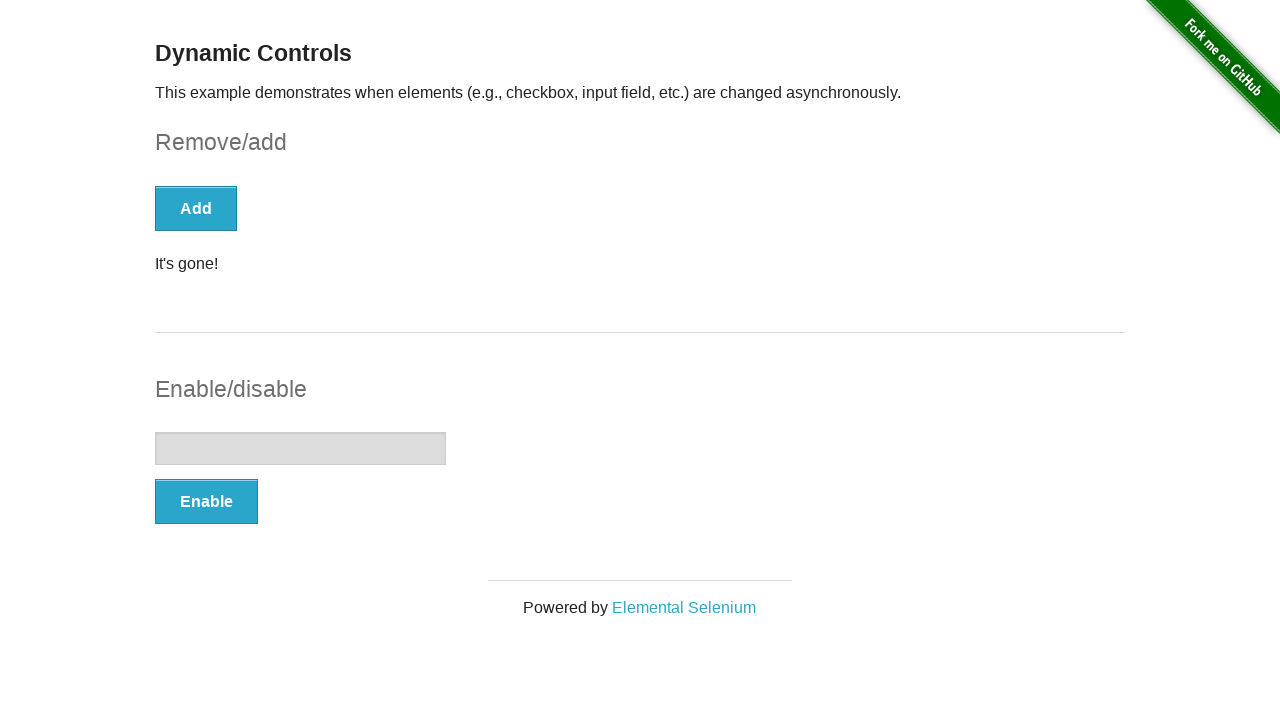

Clicked 'Add' button to restore the checkbox at (196, 208) on button:text('Add')
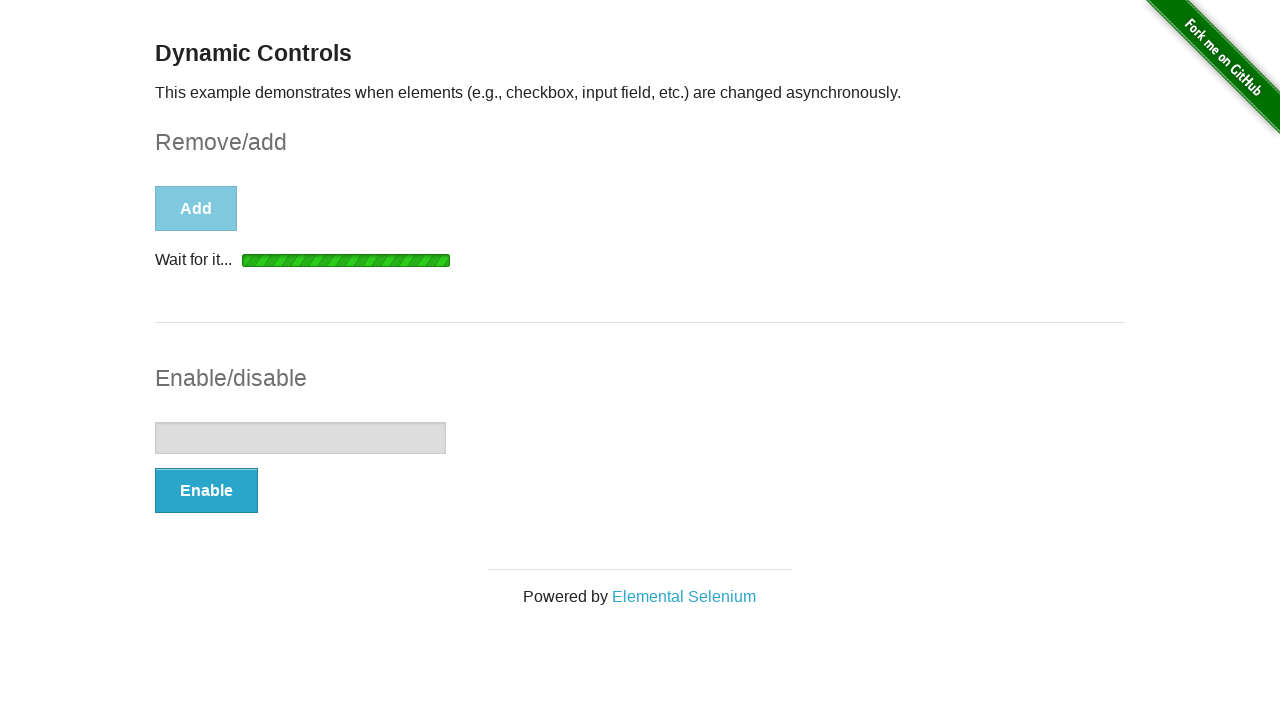

Checkbox restored - message "It's back!" appeared
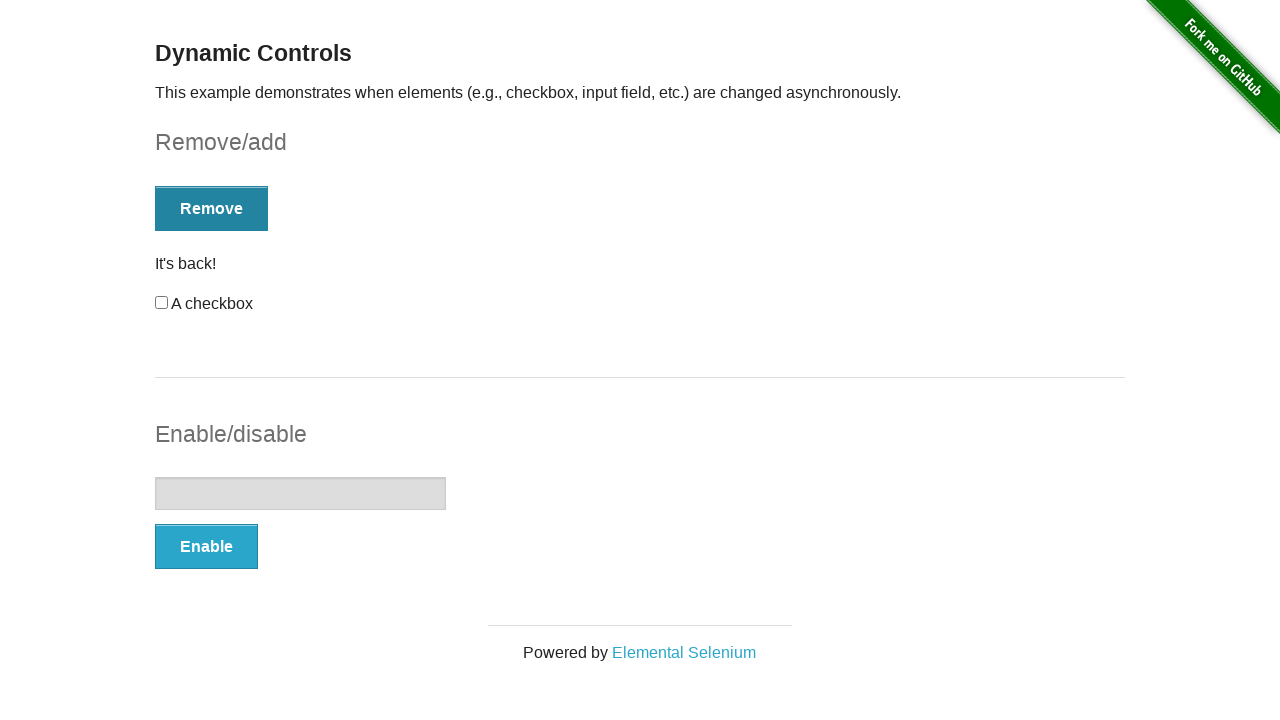

Clicked 'Enable' button to enable the text input at (206, 546) on button:text('Enable')
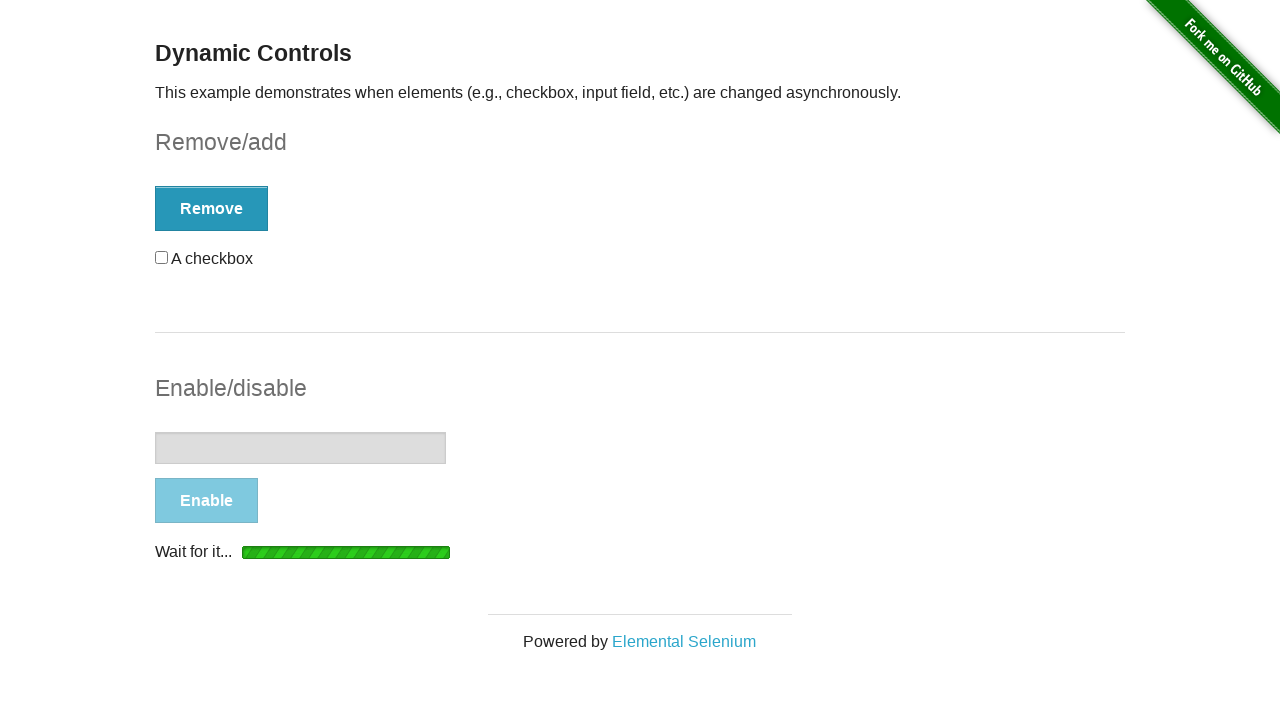

Text input field is now enabled
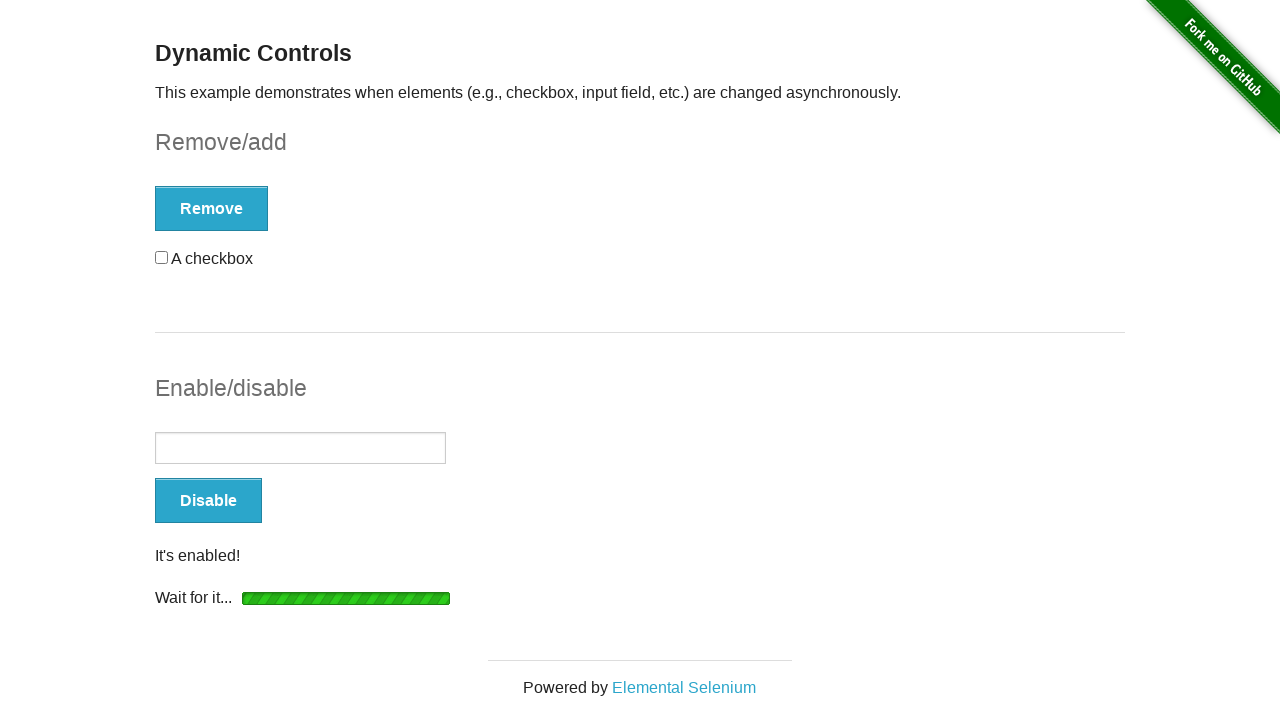

Filled enabled text input with 'Texto de prueba' on input[type='text']
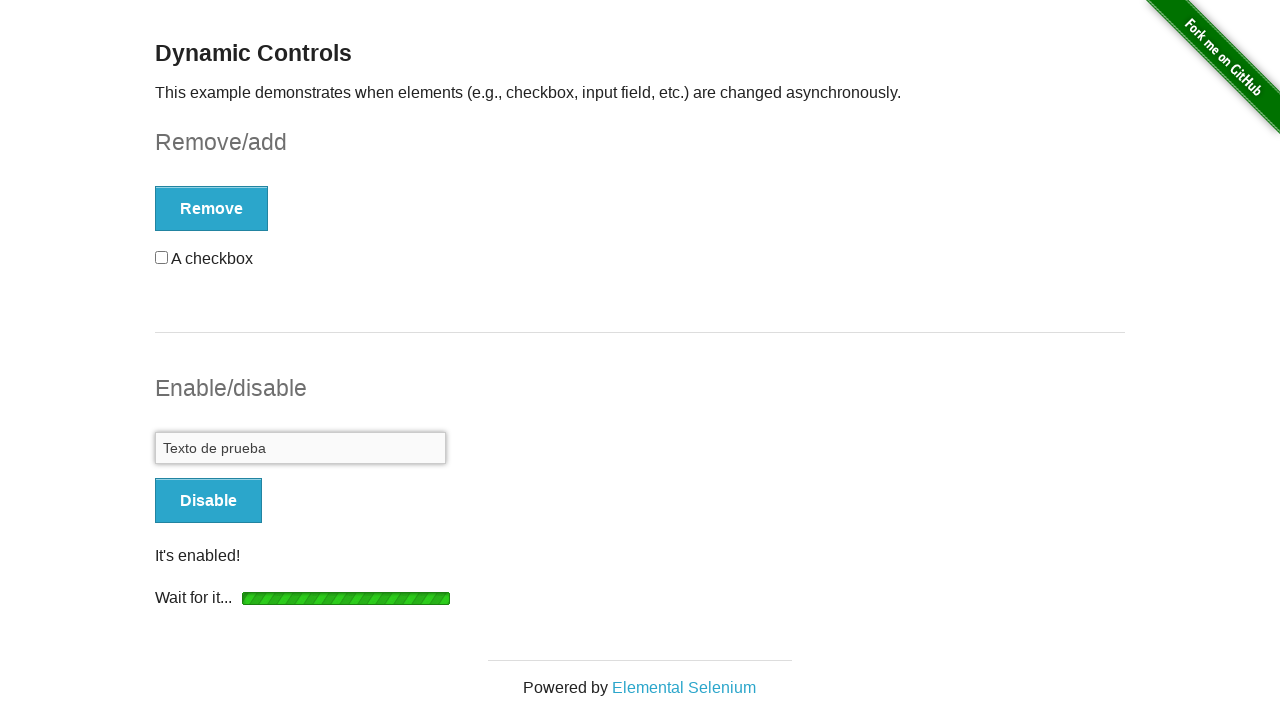

Clicked 'Disable' button to disable the text input at (208, 501) on button:text('Disable')
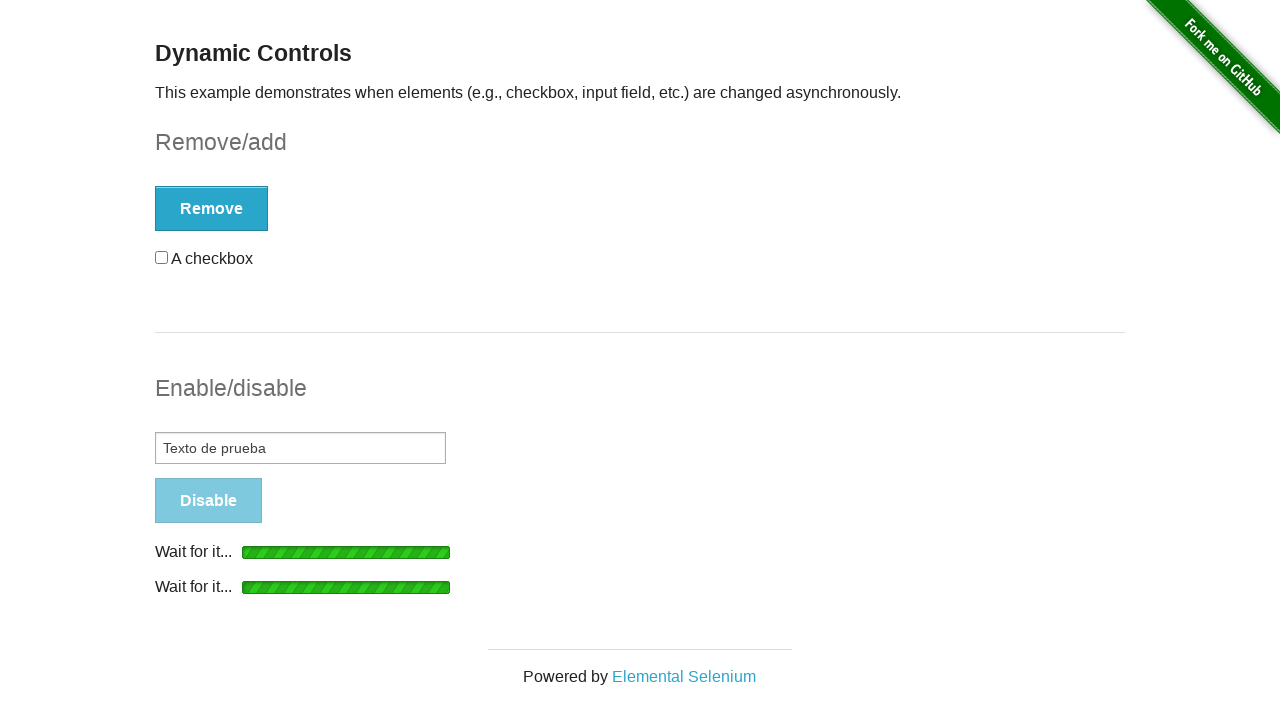

Text input field is now disabled
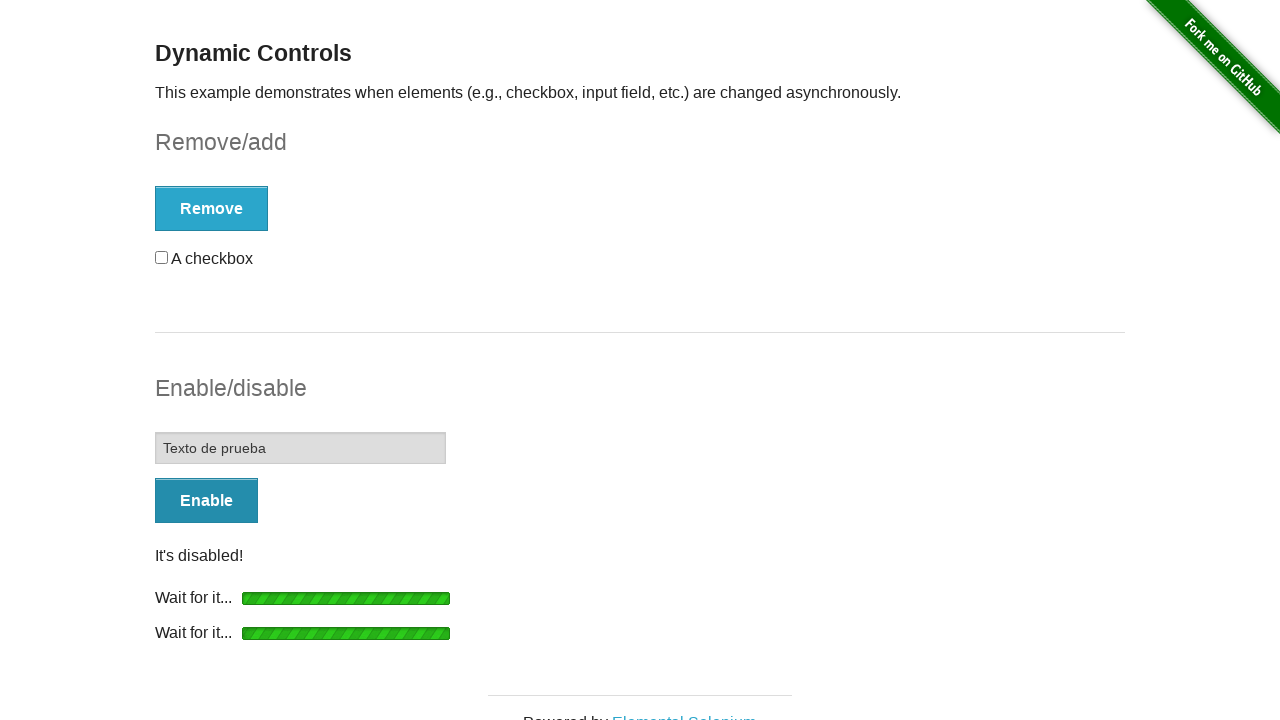

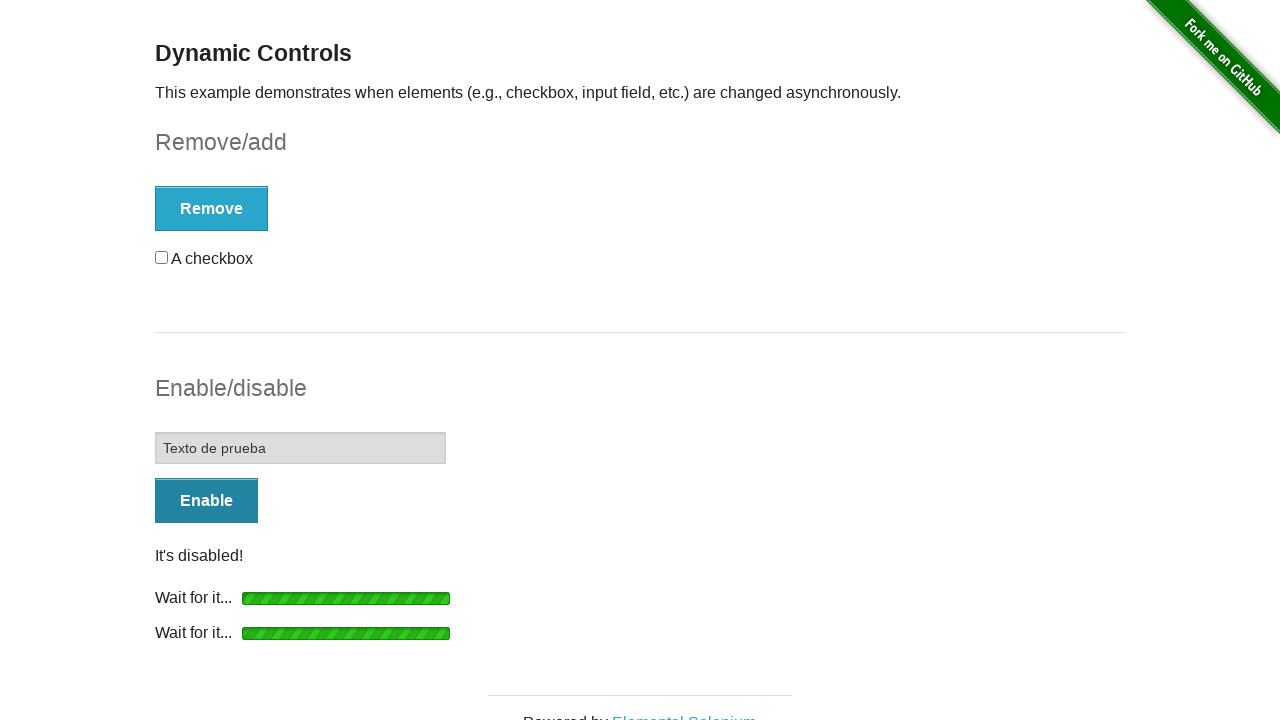